Tests product page functionality by navigating to a product page and adding multiple products to the shopping cart with different quantities

Starting URL: https://material.playwrightvn.com/

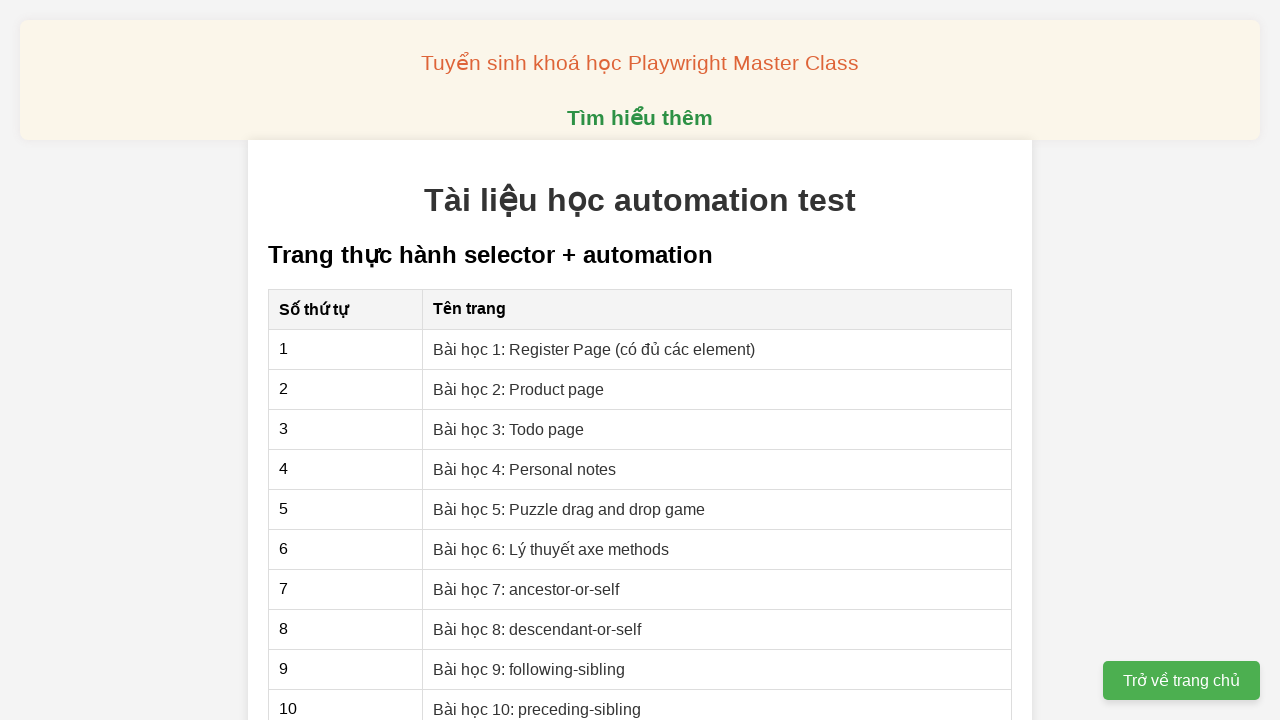

Clicked link to navigate to Product Page (Bài 2) at (519, 389) on xpath=//a[@href="02-xpath-product-page.html"]
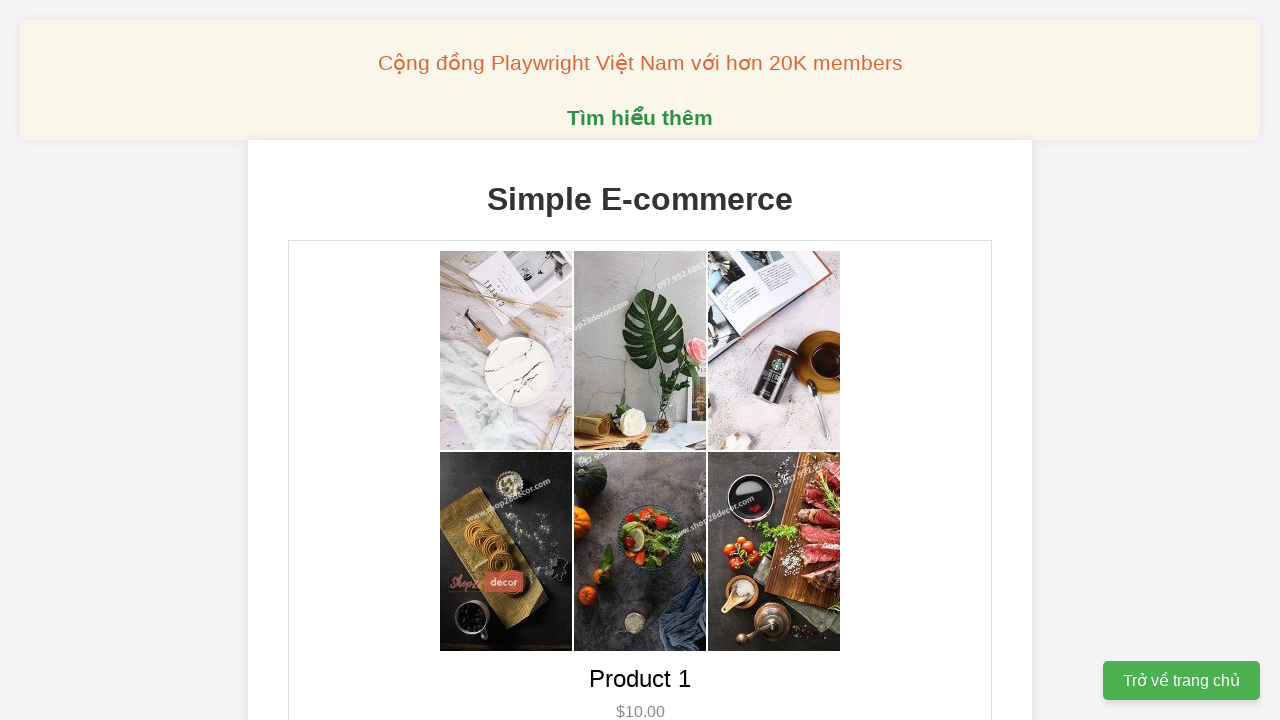

Added 2 units of product 1 to cart at (640, 360) on xpath=//button[@class="add-to-cart" and @data-product-id="1"]
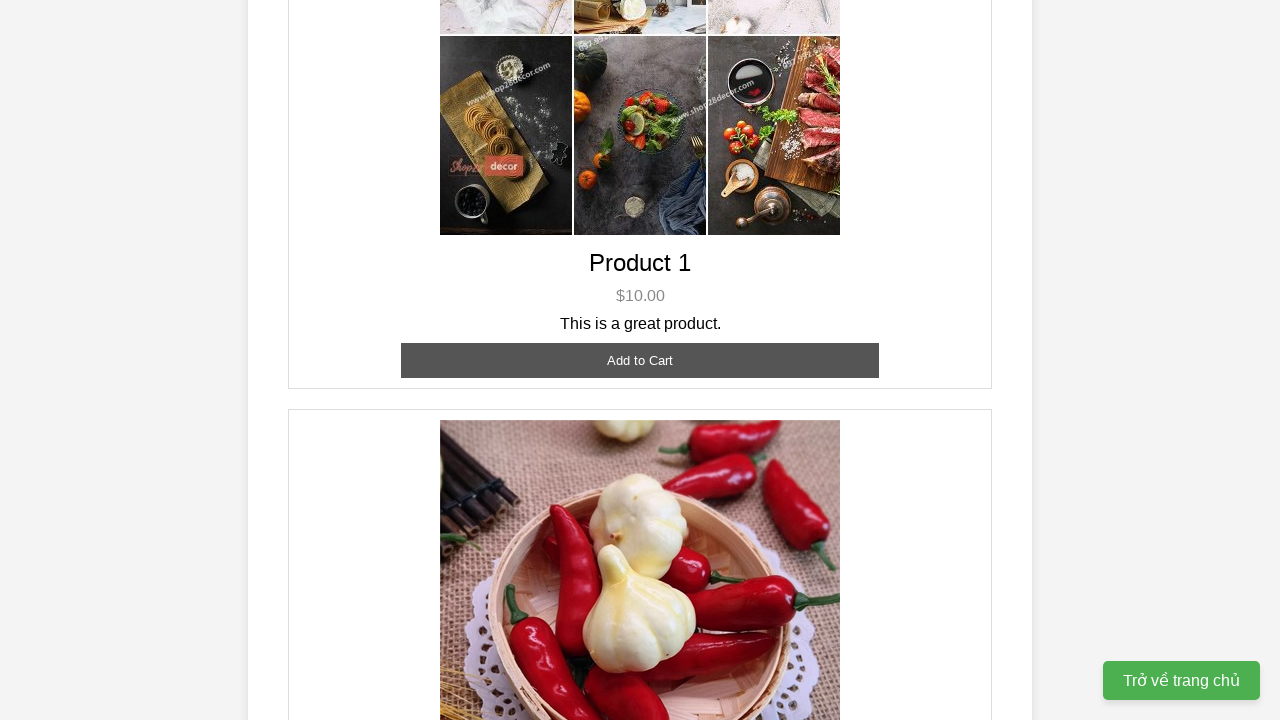

Added 3 units of product 2 to cart at (640, 360) on xpath=//button[@class="add-to-cart" and @data-product-id="2"]
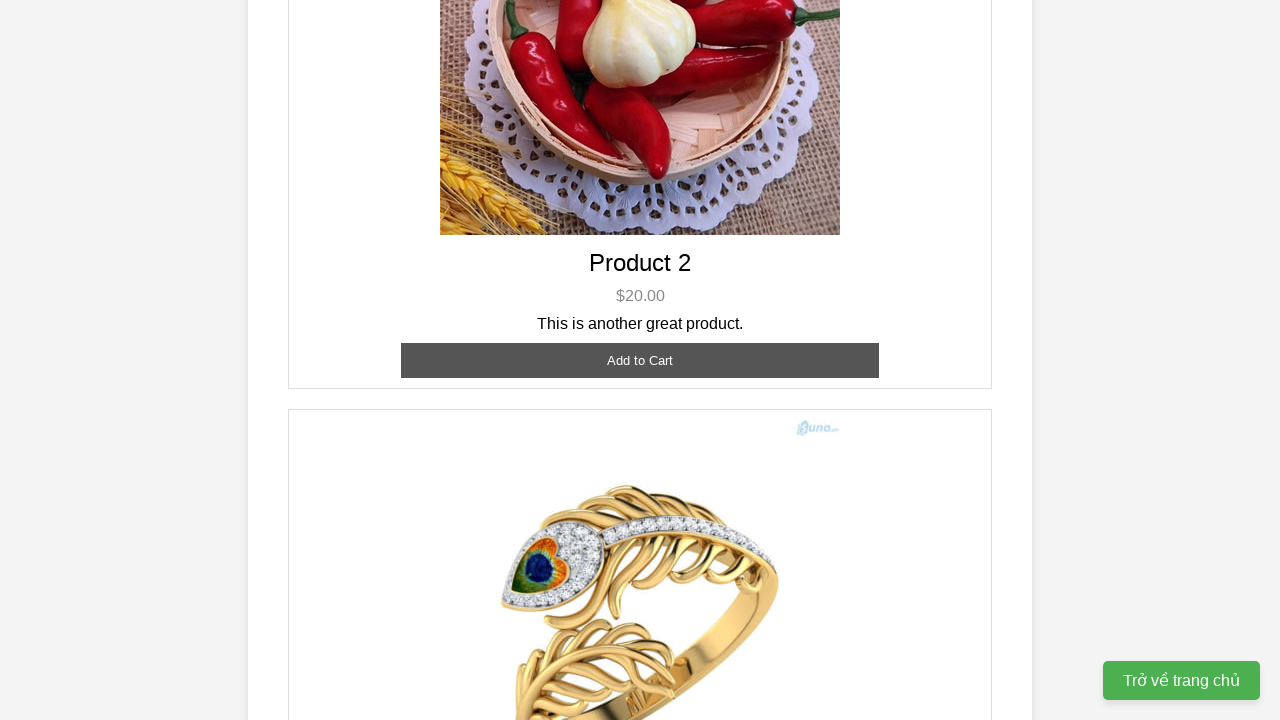

Added 1 unit of product 3 to cart at (640, 388) on xpath=//button[@class="add-to-cart" and @data-product-id="3"]
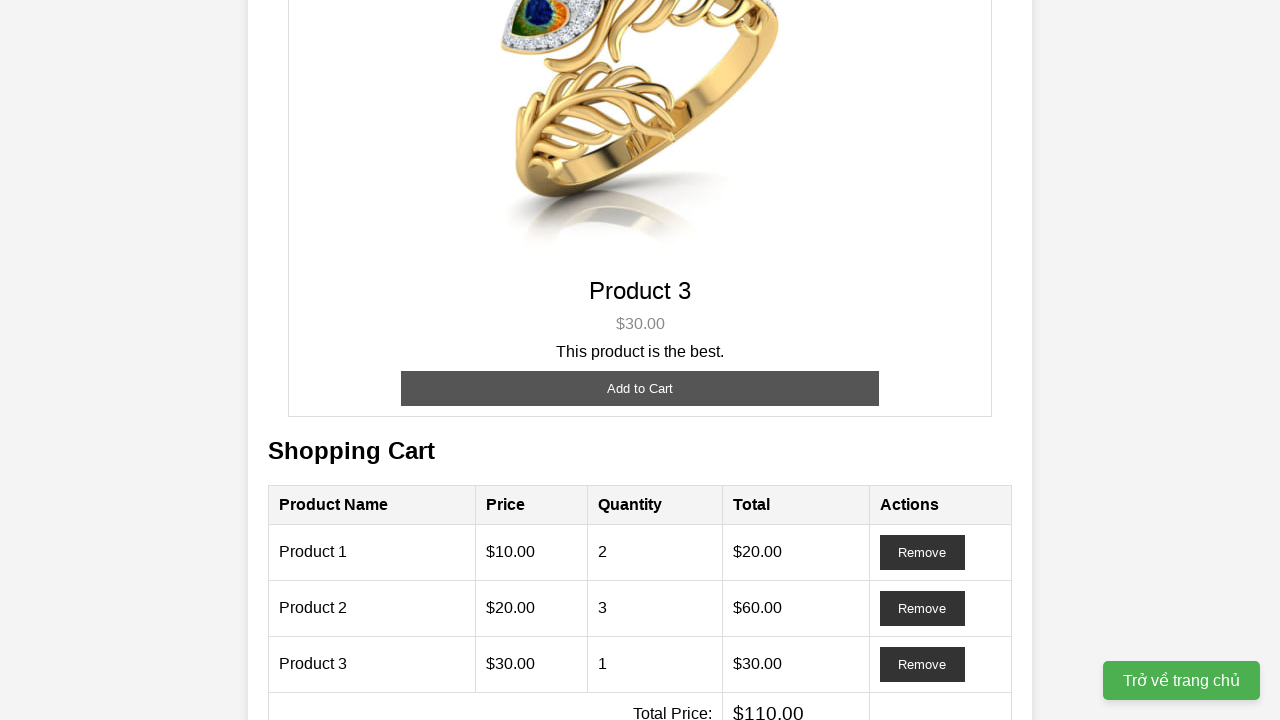

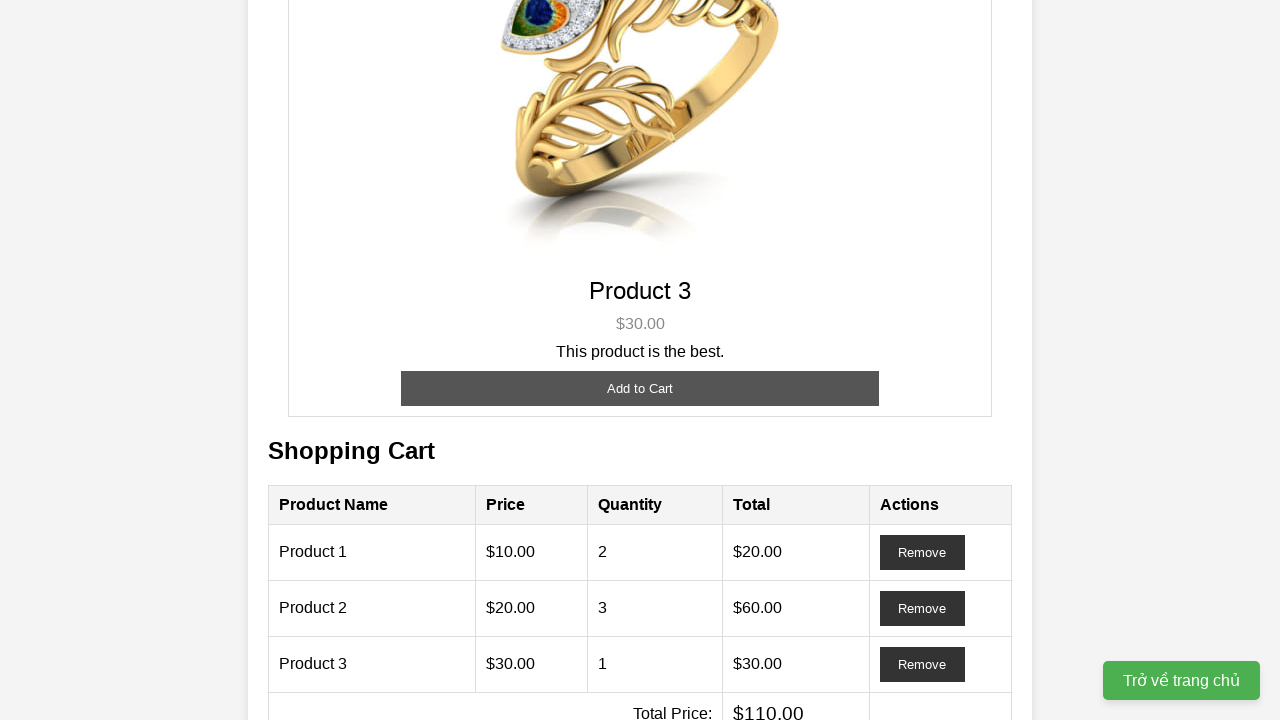